Tests the auto-complete functionality by typing a letter in the multi-select input field and selecting a specific color option from the dropdown suggestions

Starting URL: https://demoqa.com/auto-complete

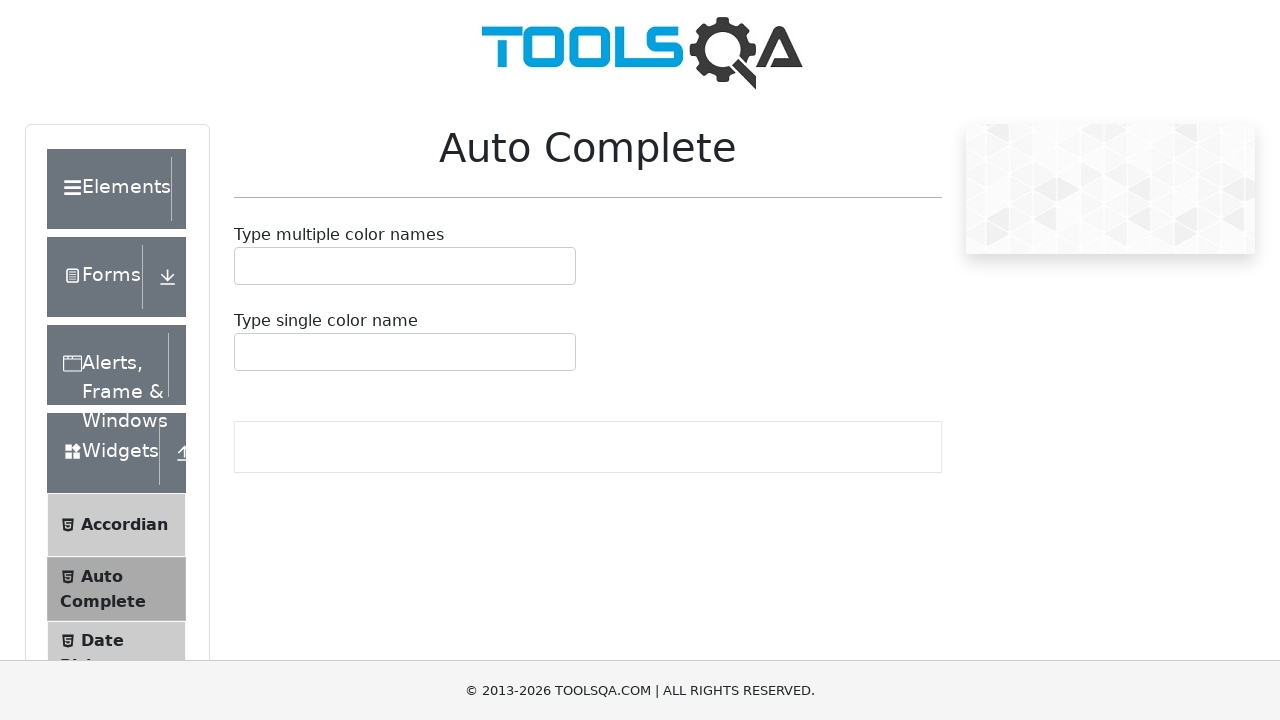

Typed 'R' in the multi-select auto-complete input field on #autoCompleteMultipleInput
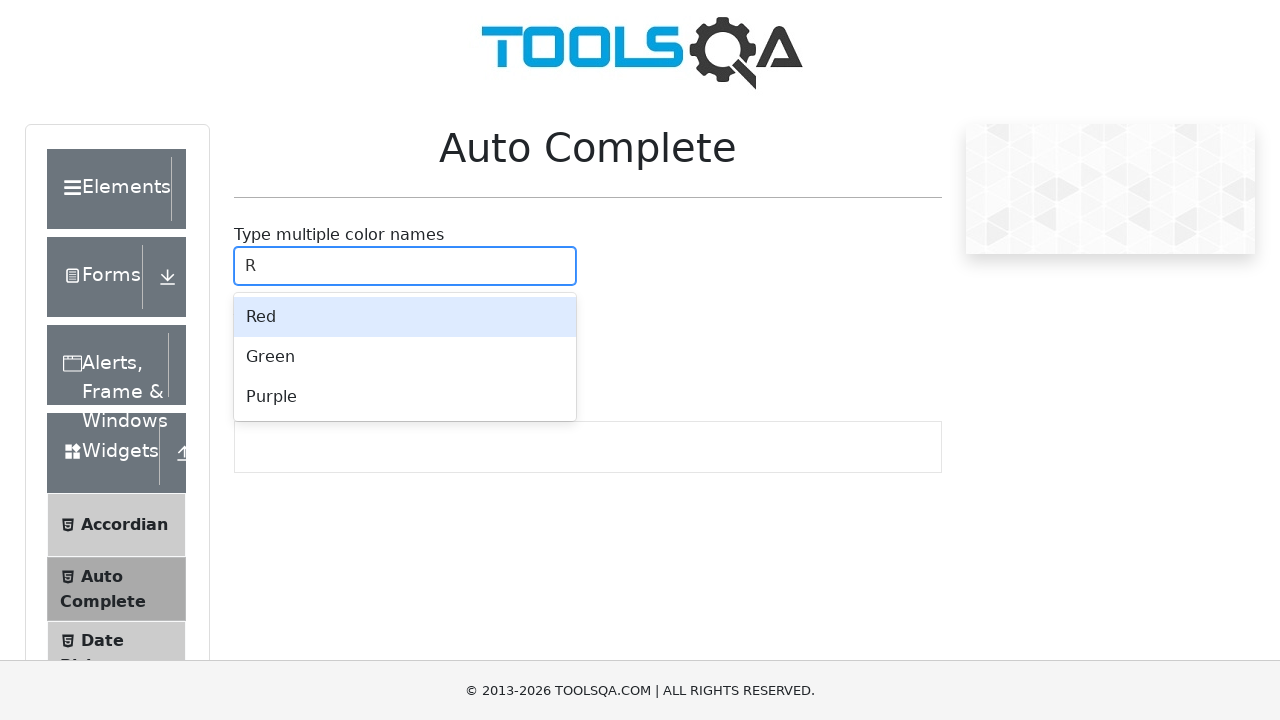

Auto-complete suggestions dropdown appeared
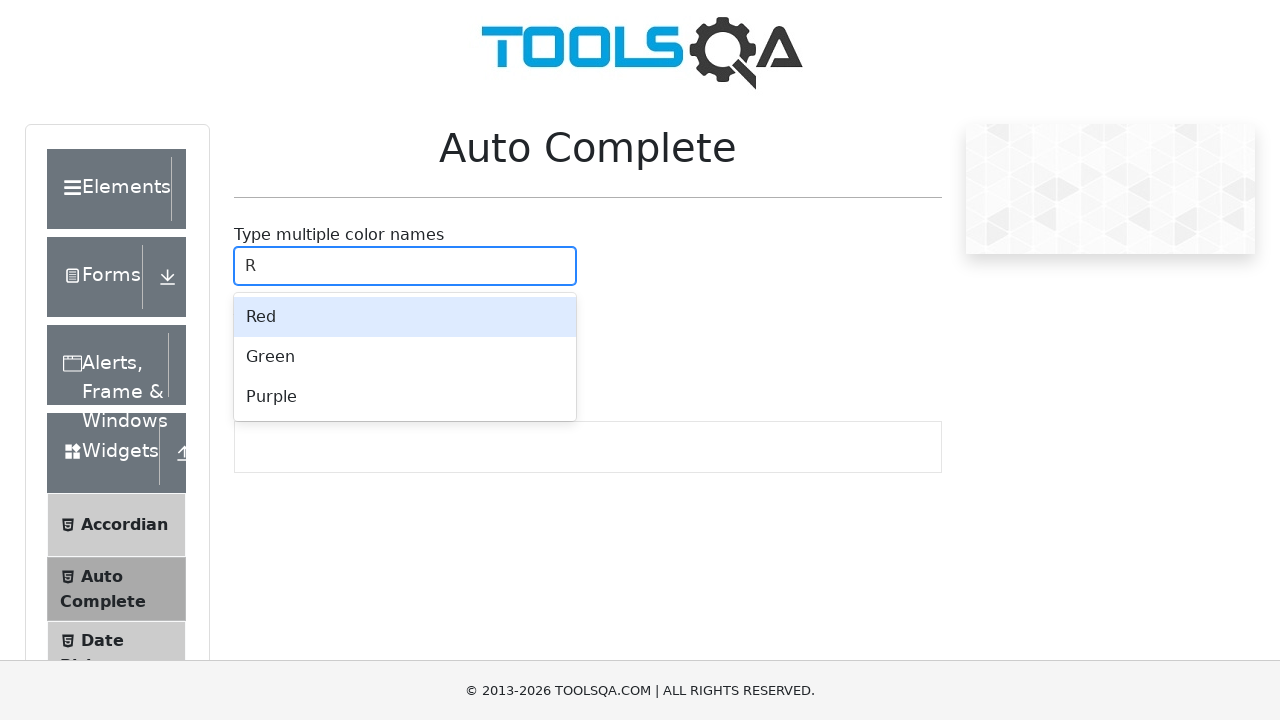

Selected 'Purple' option from the dropdown suggestions at (405, 397) on text=Purple
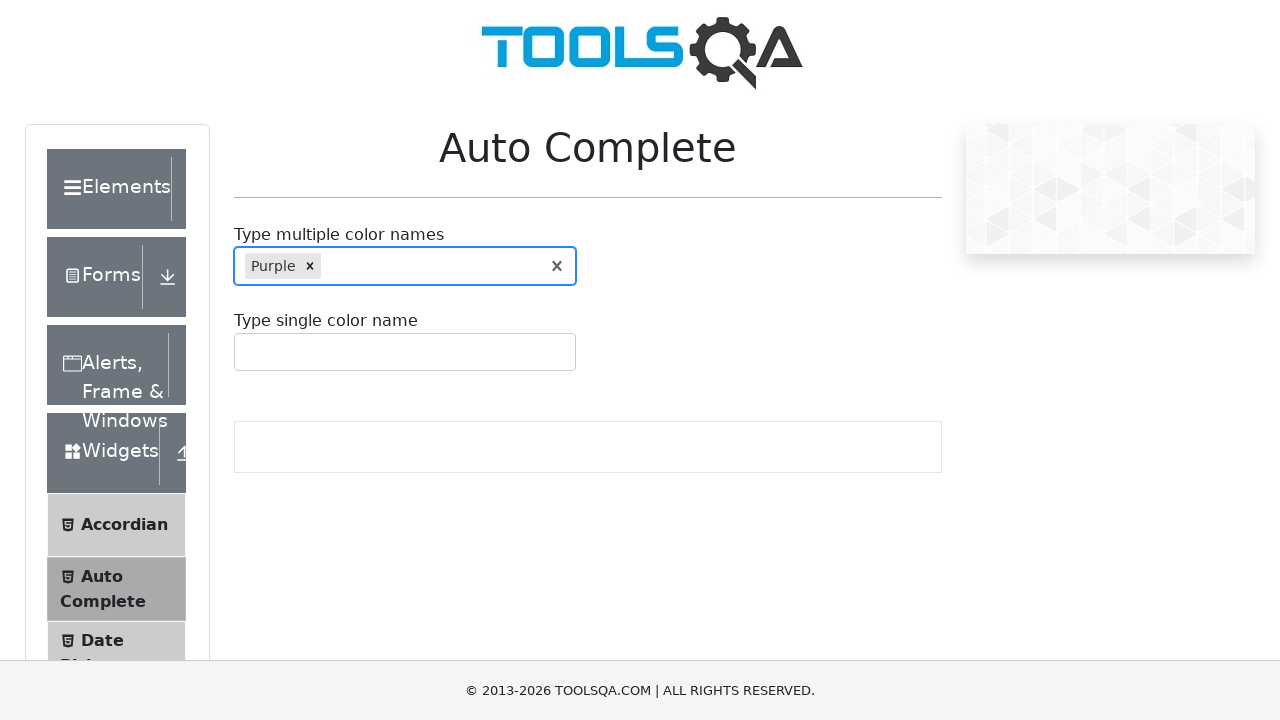

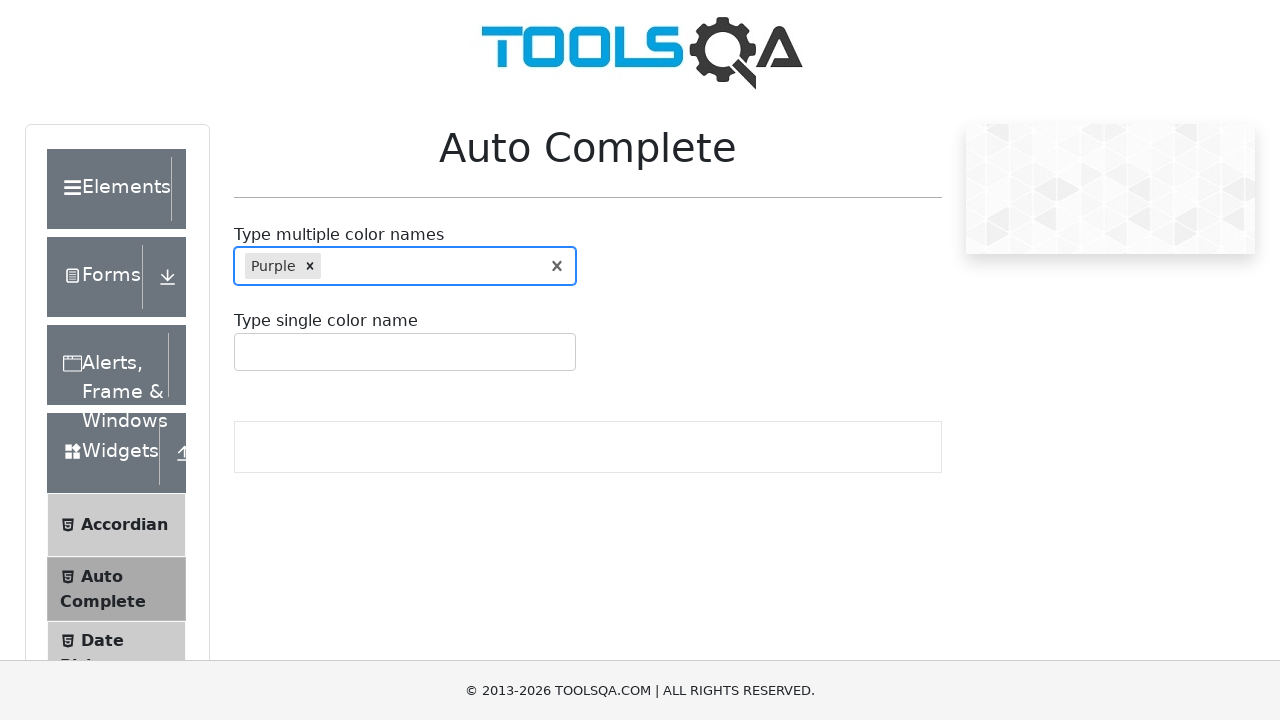